Tests explicit wait functionality by clicking a start button and waiting for a dynamically loaded element to become visible

Starting URL: https://the-internet.herokuapp.com/dynamic_loading/1

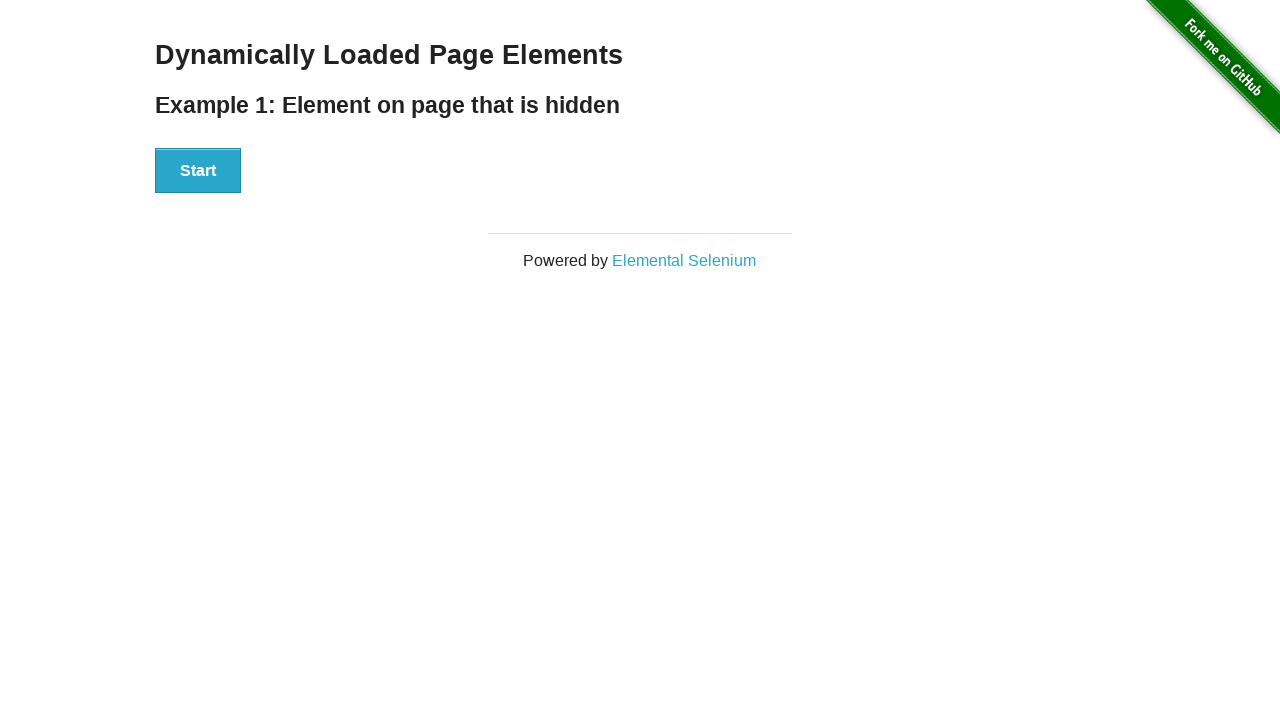

Clicked the start button to initiate dynamic loading at (198, 171) on #start>button
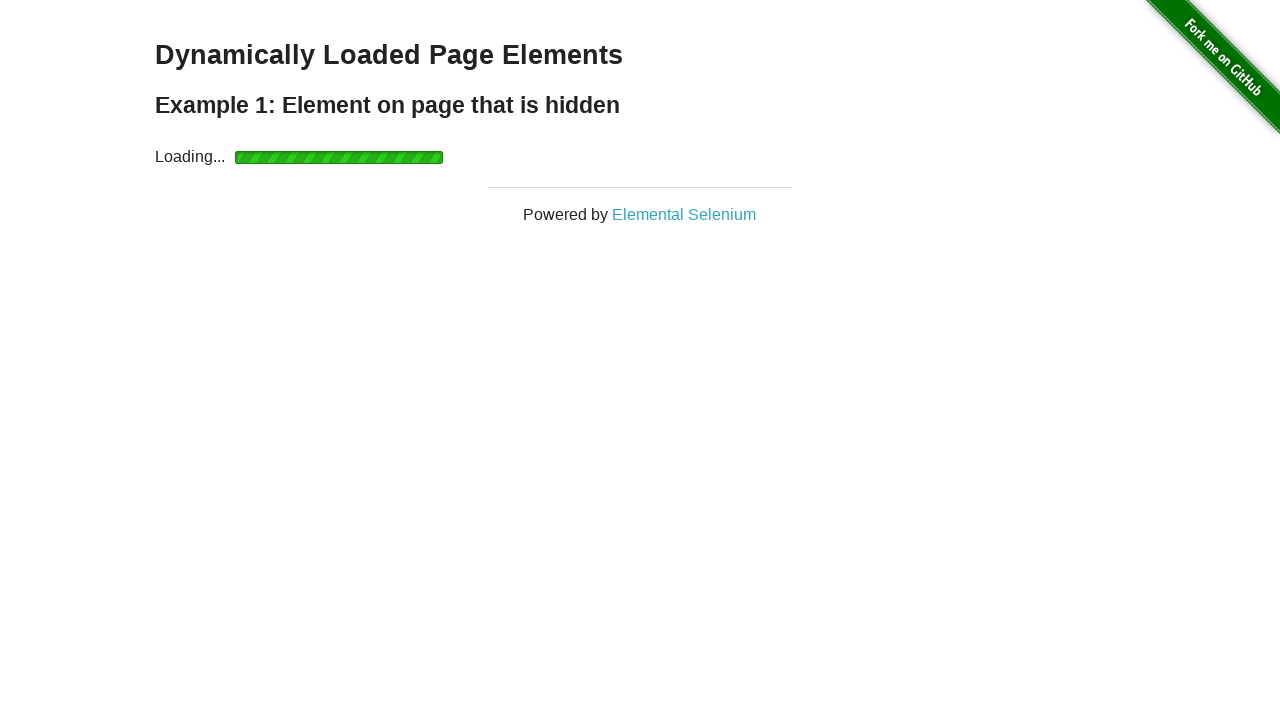

Waited for 'Hello World!' element to become visible
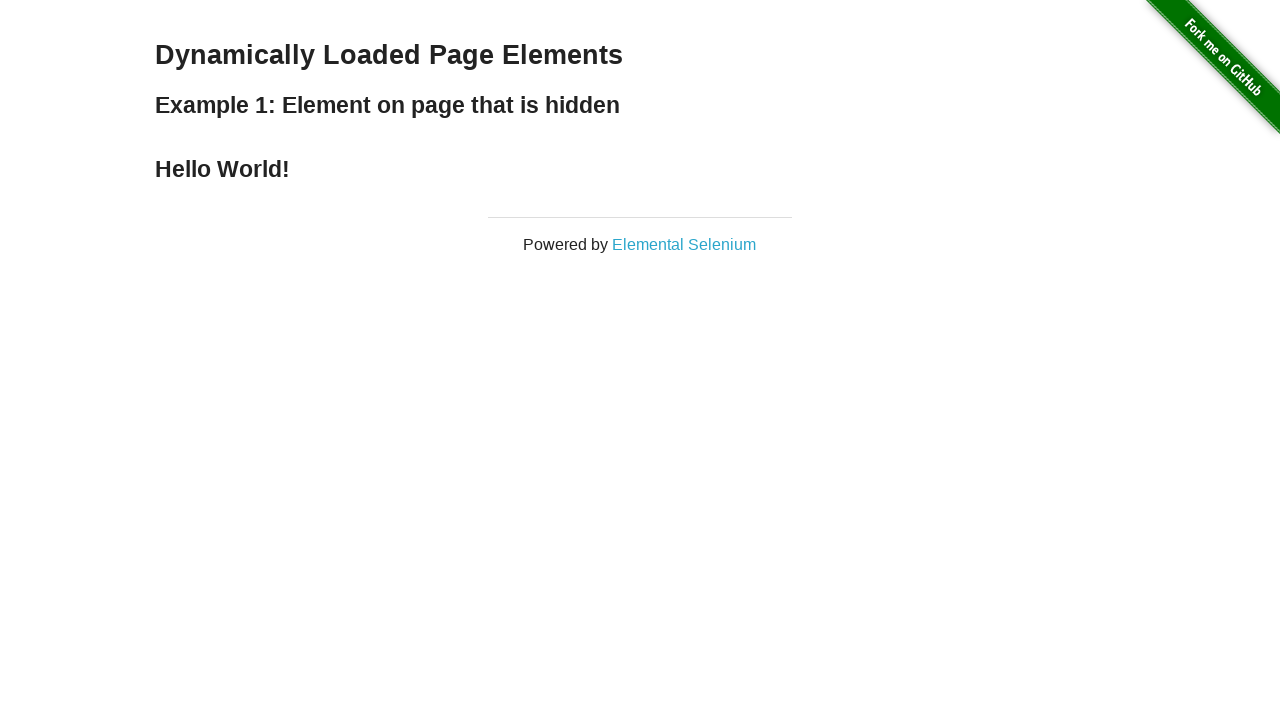

Retrieved and printed the text content of the 'Hello World!' element
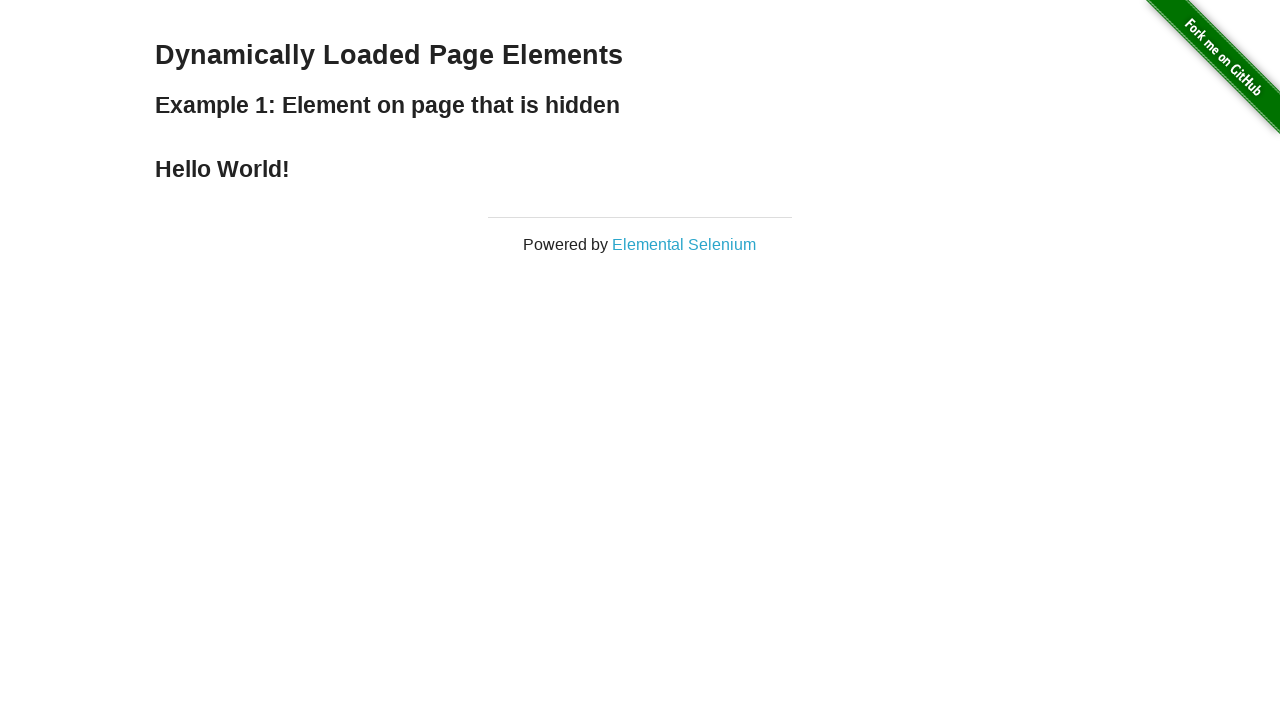

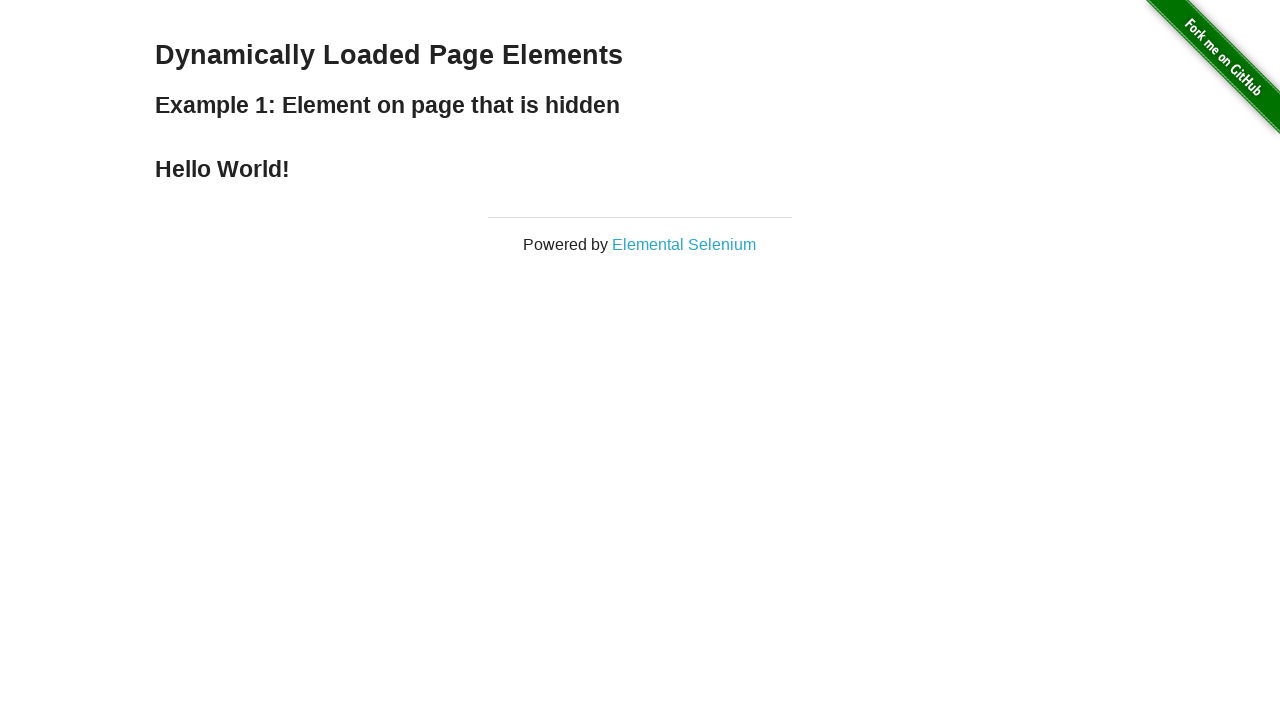